Tests form validation by attempting to submit an empty form

Starting URL: https://demoqa.com/automation-practice-form

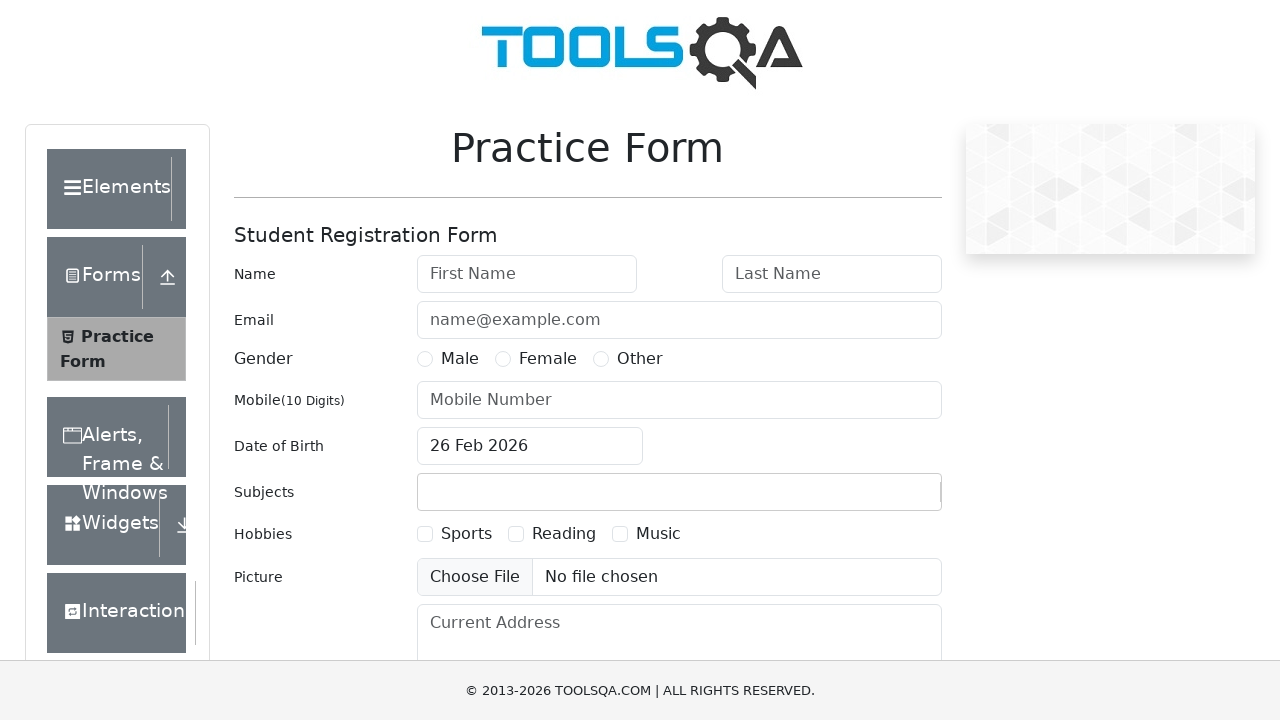

Navigated to automation practice form page
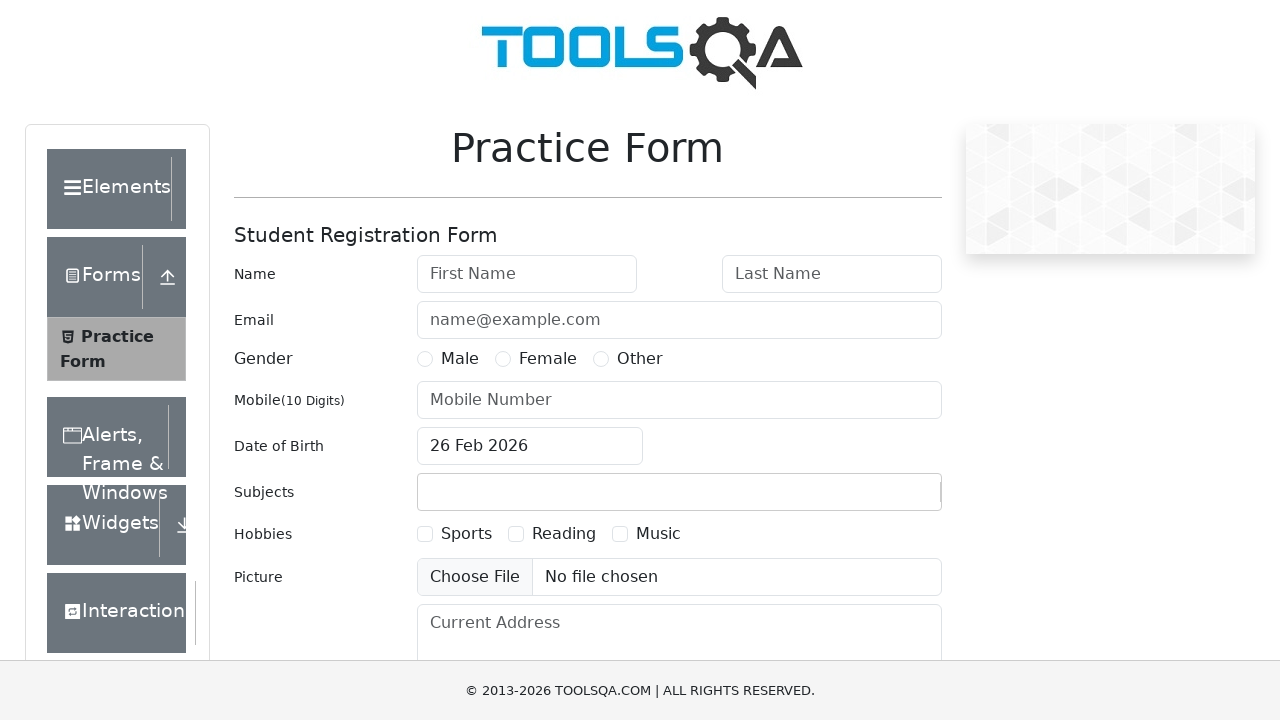

Clicked submit button without filling any form fields to test validation at (885, 499) on #submit
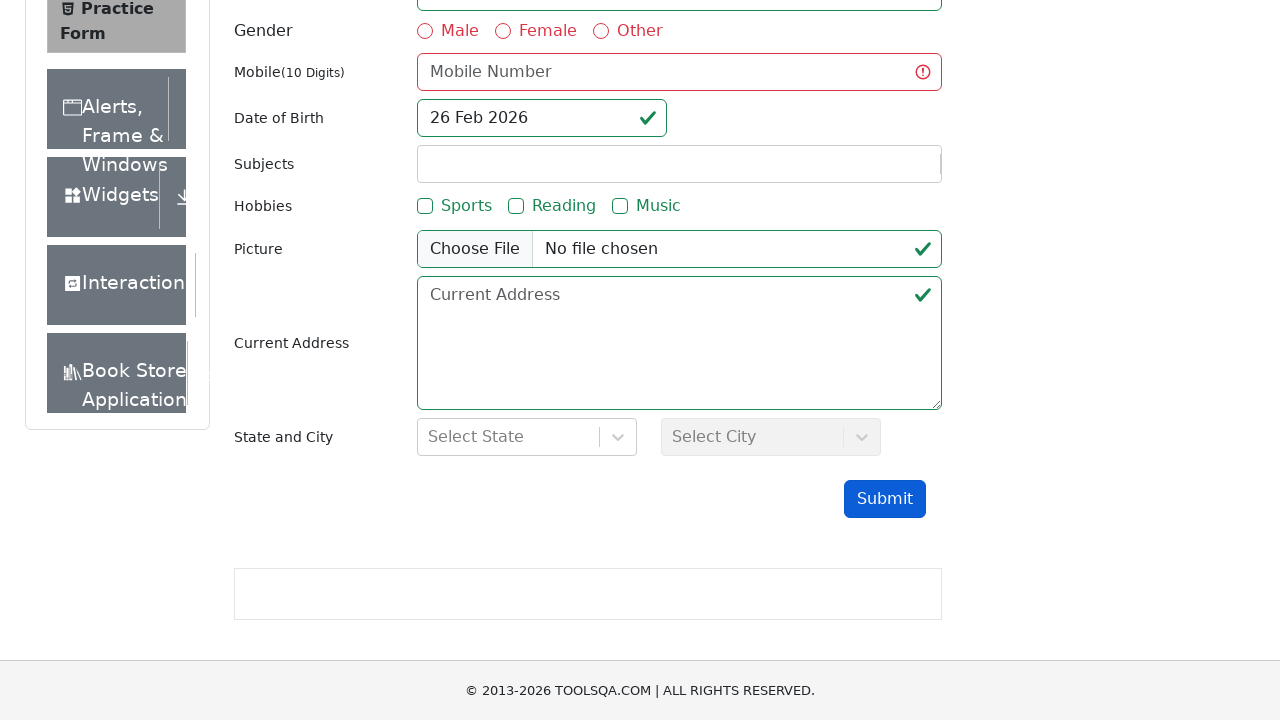

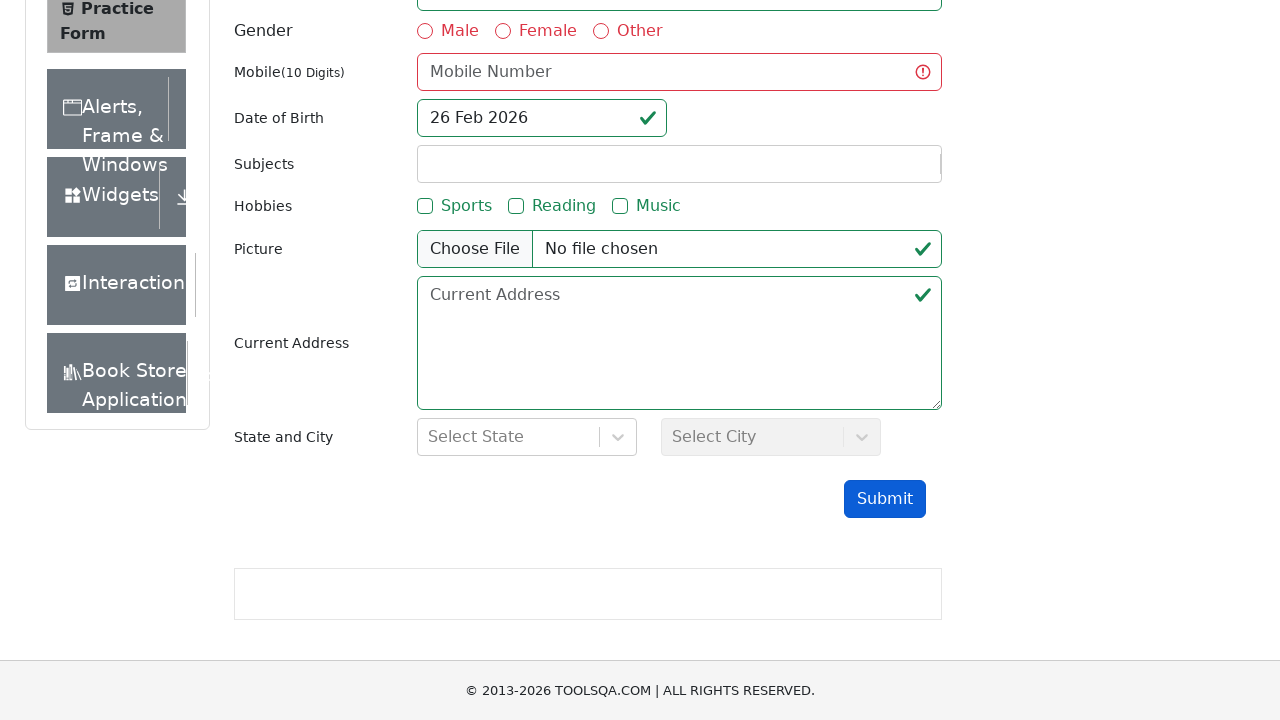